Tests page scrolling functionality by using keyboard arrow down presses and mouse wheel scrolling to navigate down the page content.

Starting URL: https://www.getabf.net/index.php

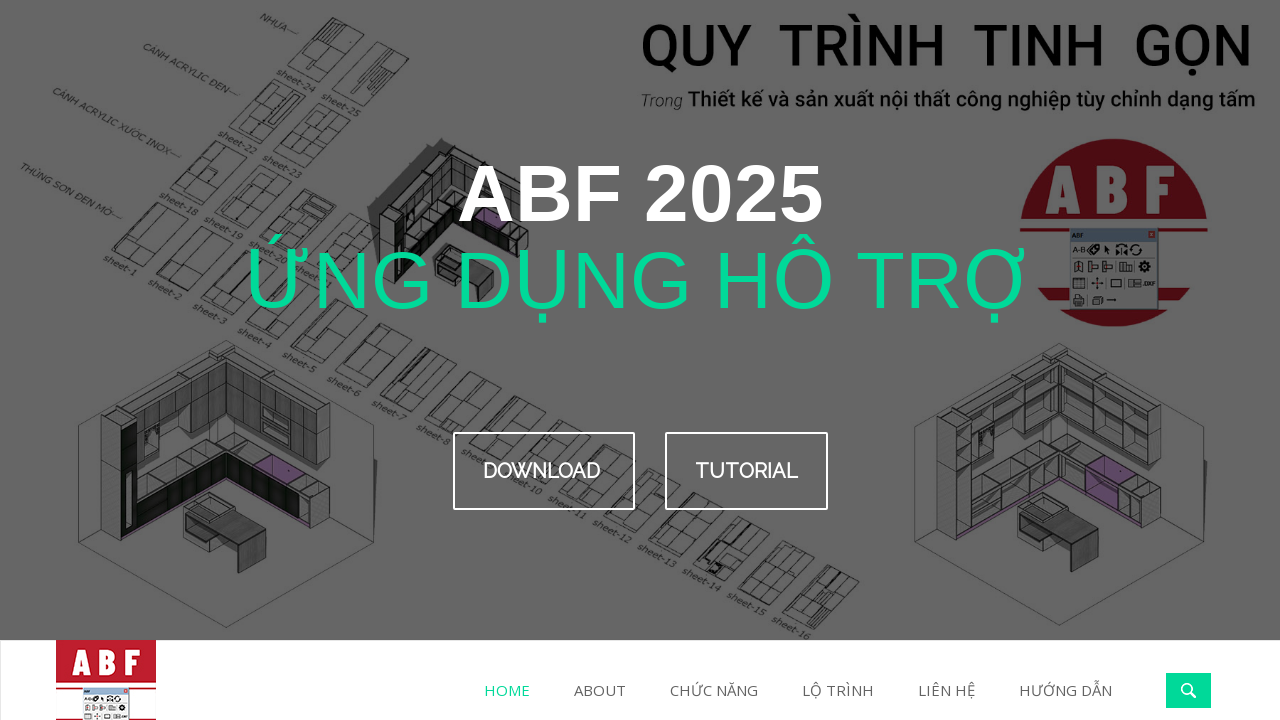

Pressed arrow down key to scroll page
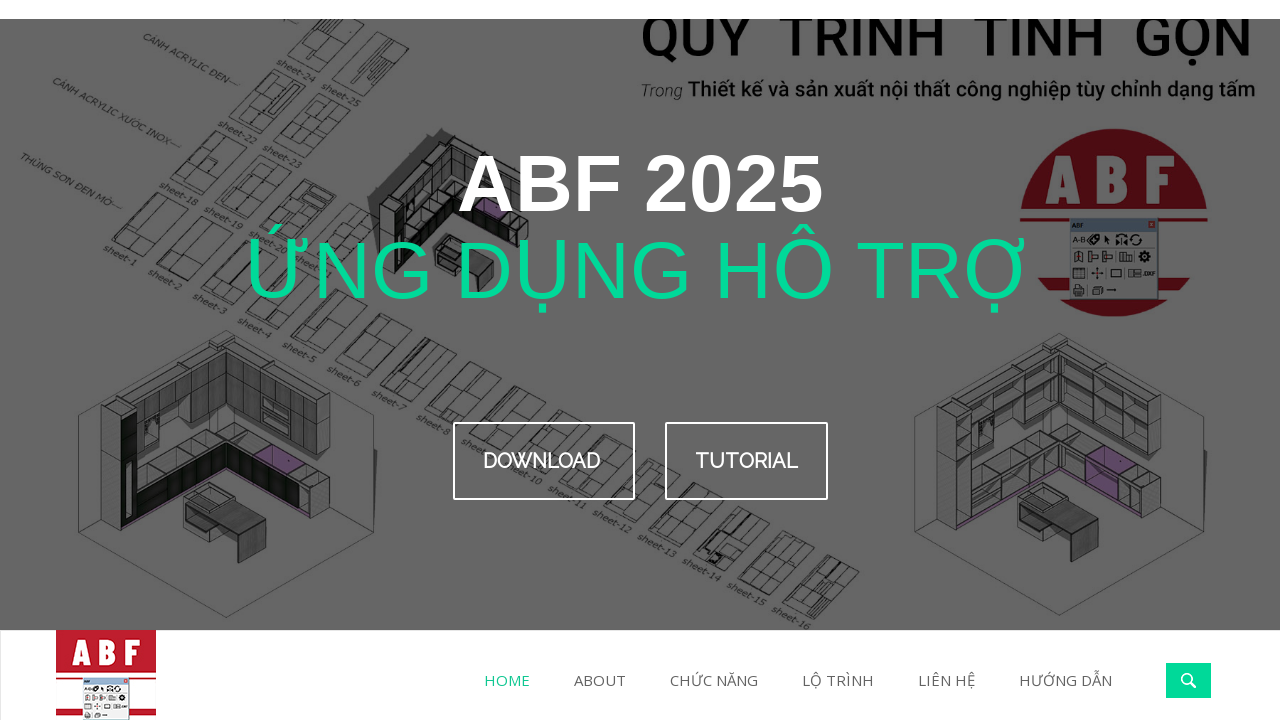

Scrolled down using mouse wheel (1/3)
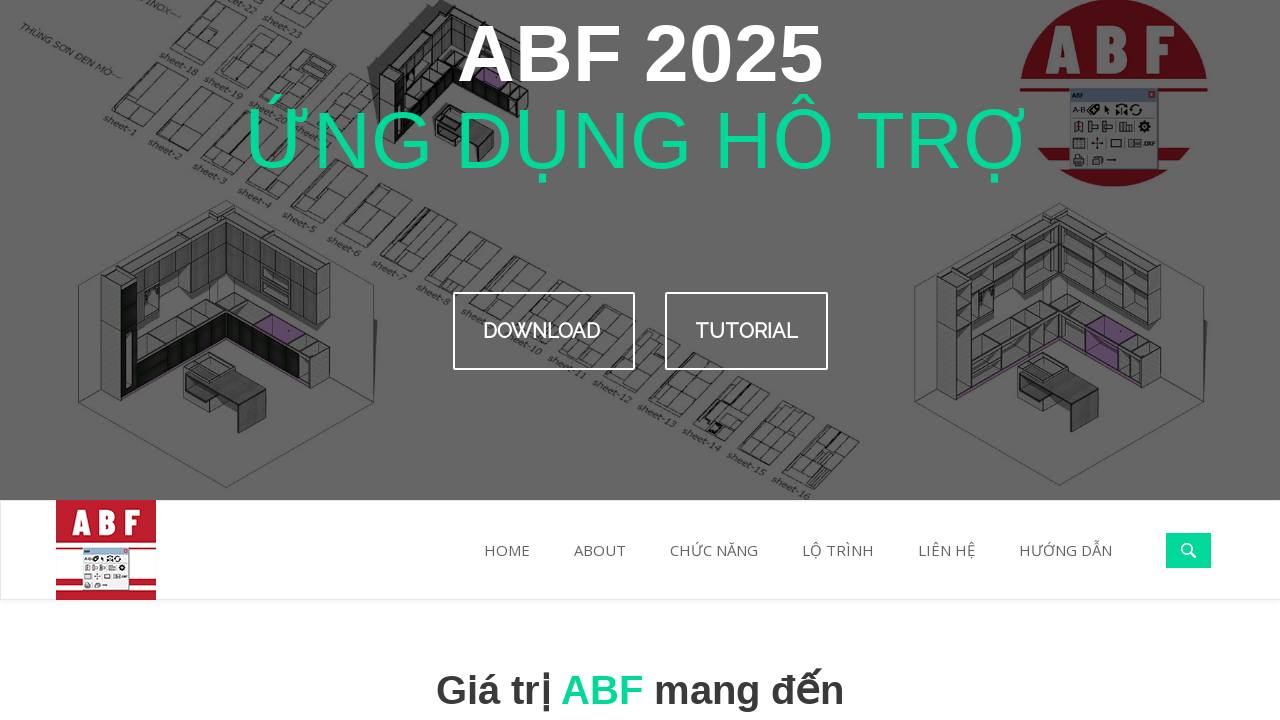

Scrolled down using mouse wheel (2/3)
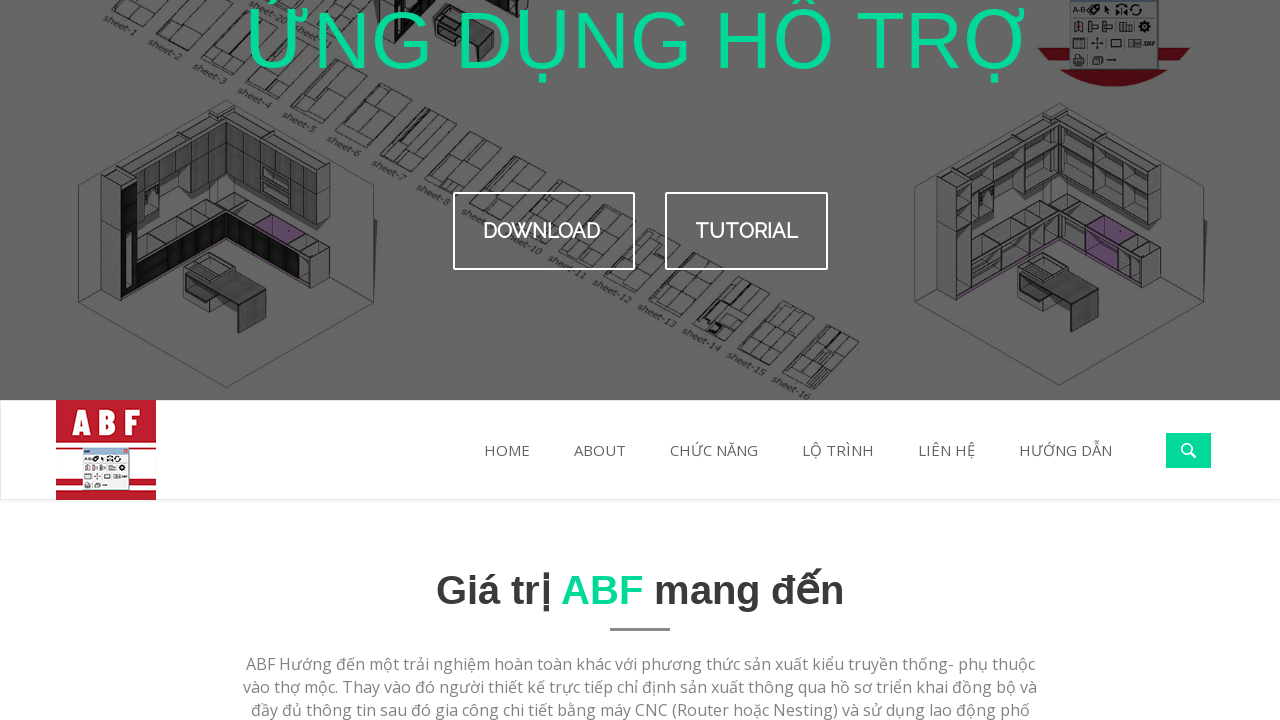

Scrolled down using mouse wheel (3/3)
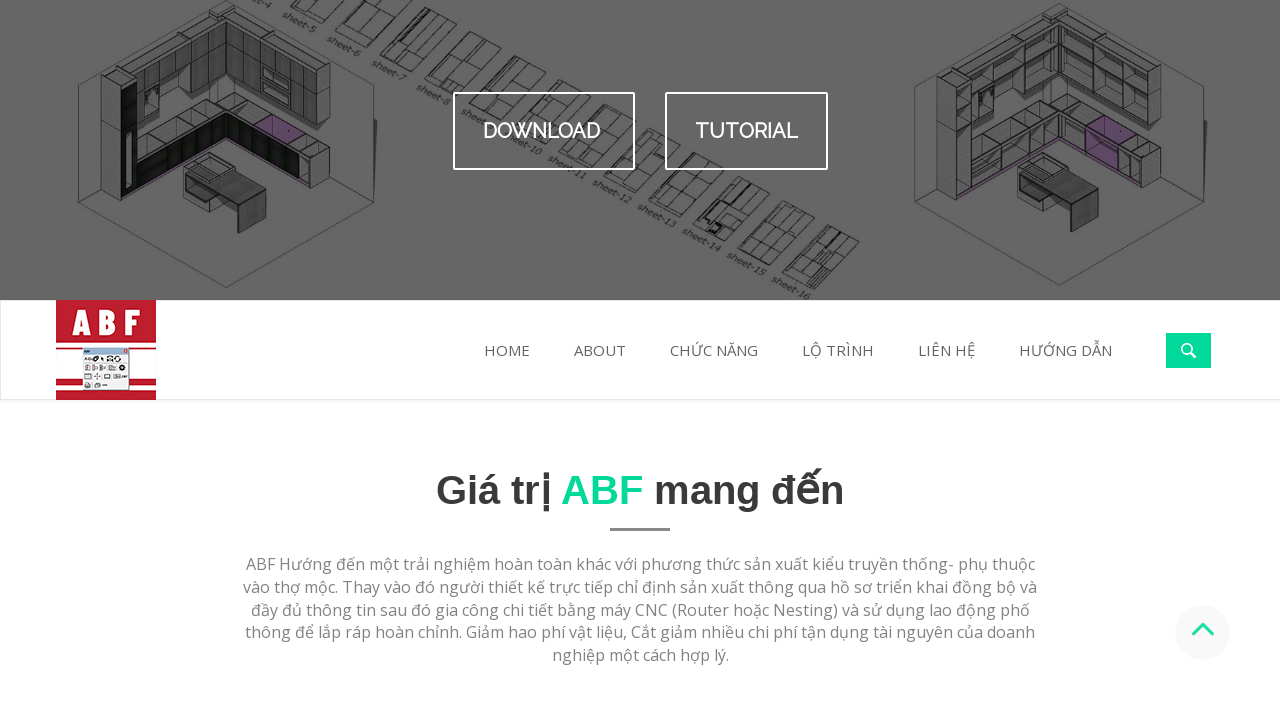

Pressed arrow down key to scroll page
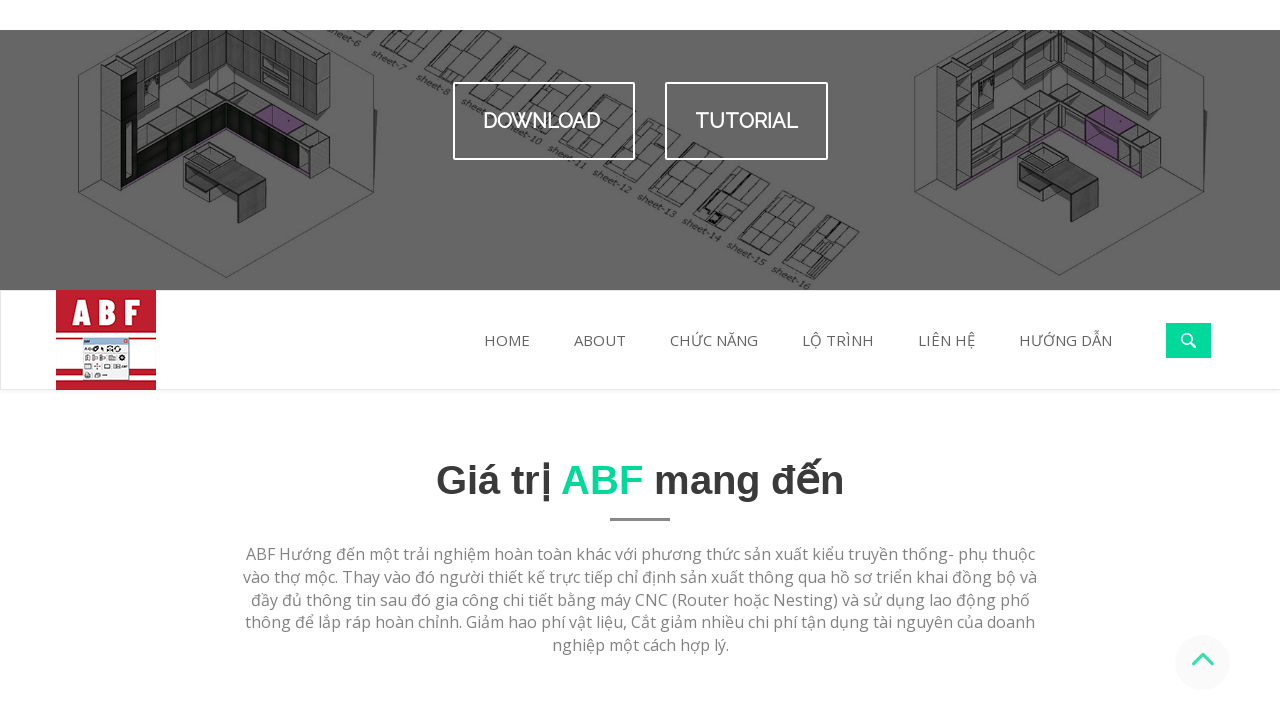

Scrolled down using mouse wheel (1/3)
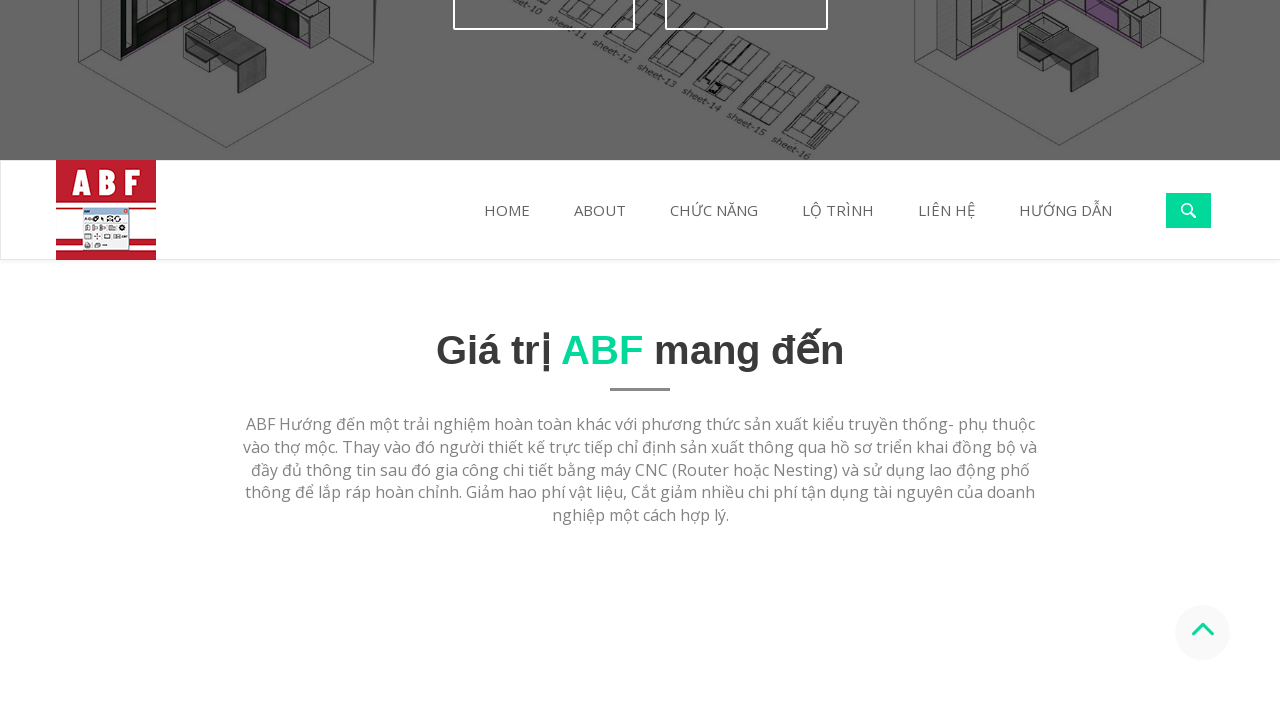

Scrolled down using mouse wheel (2/3)
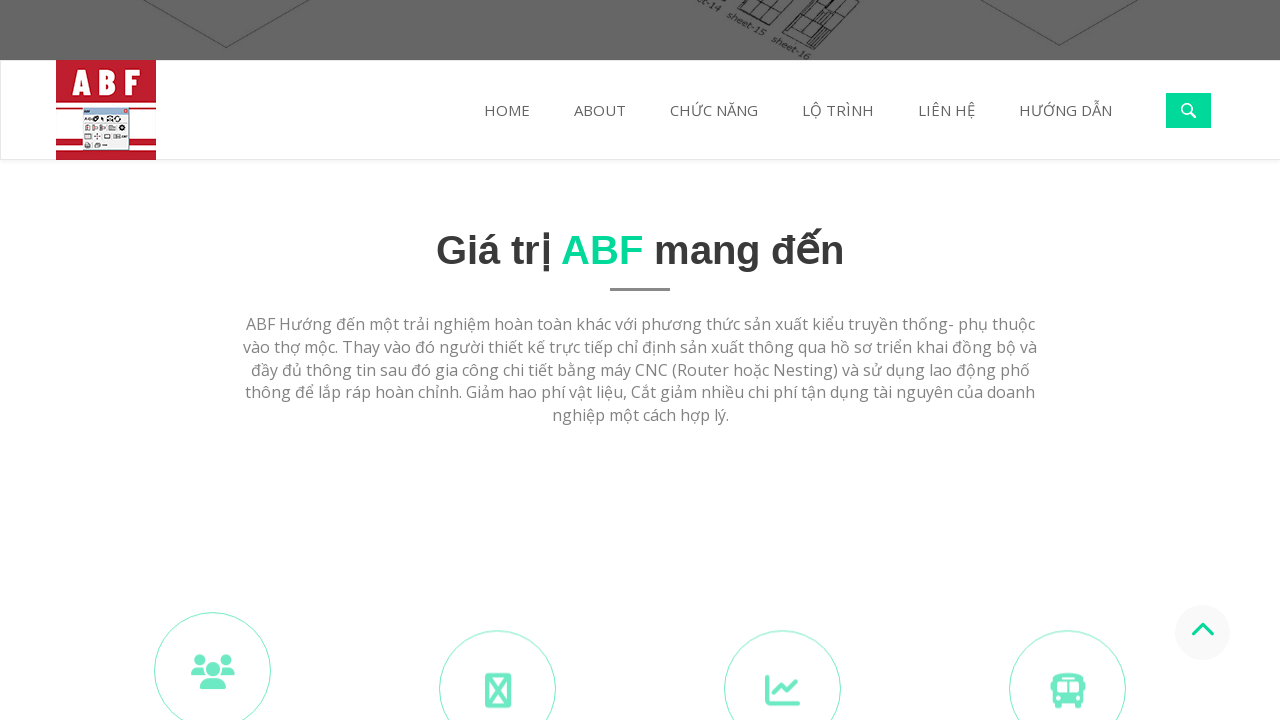

Scrolled down using mouse wheel (3/3)
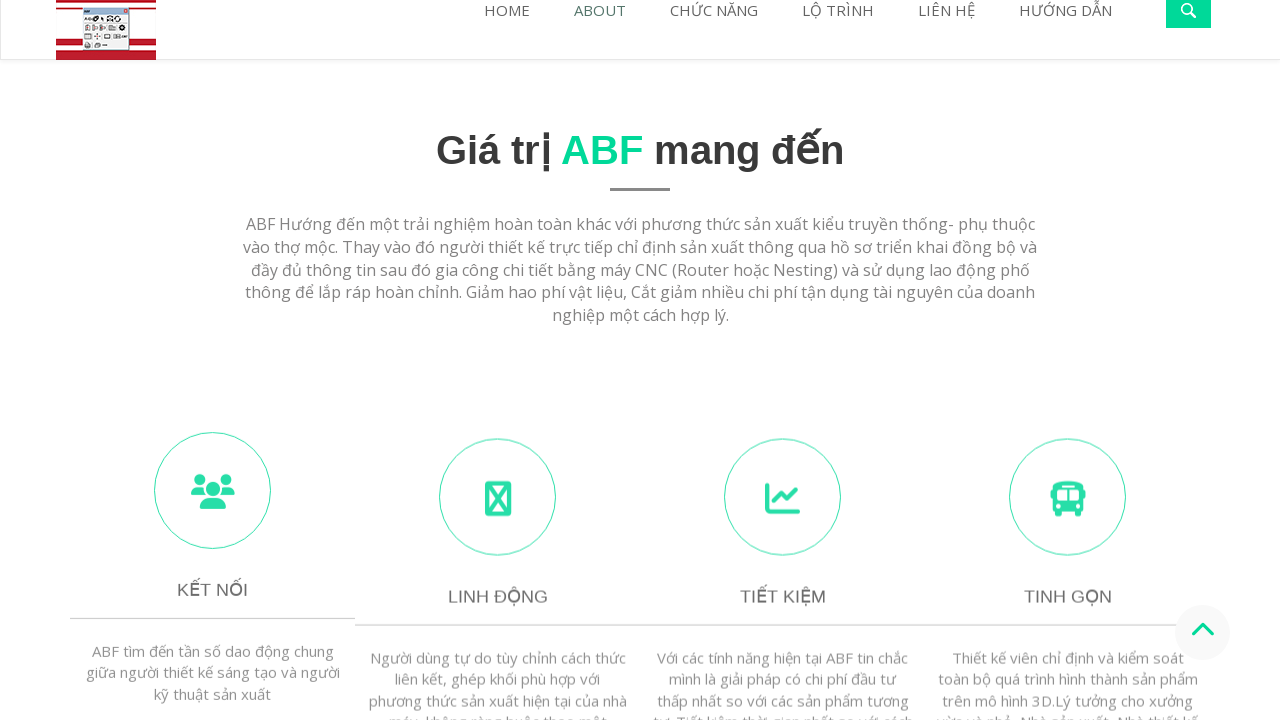

Pressed arrow down key to scroll page
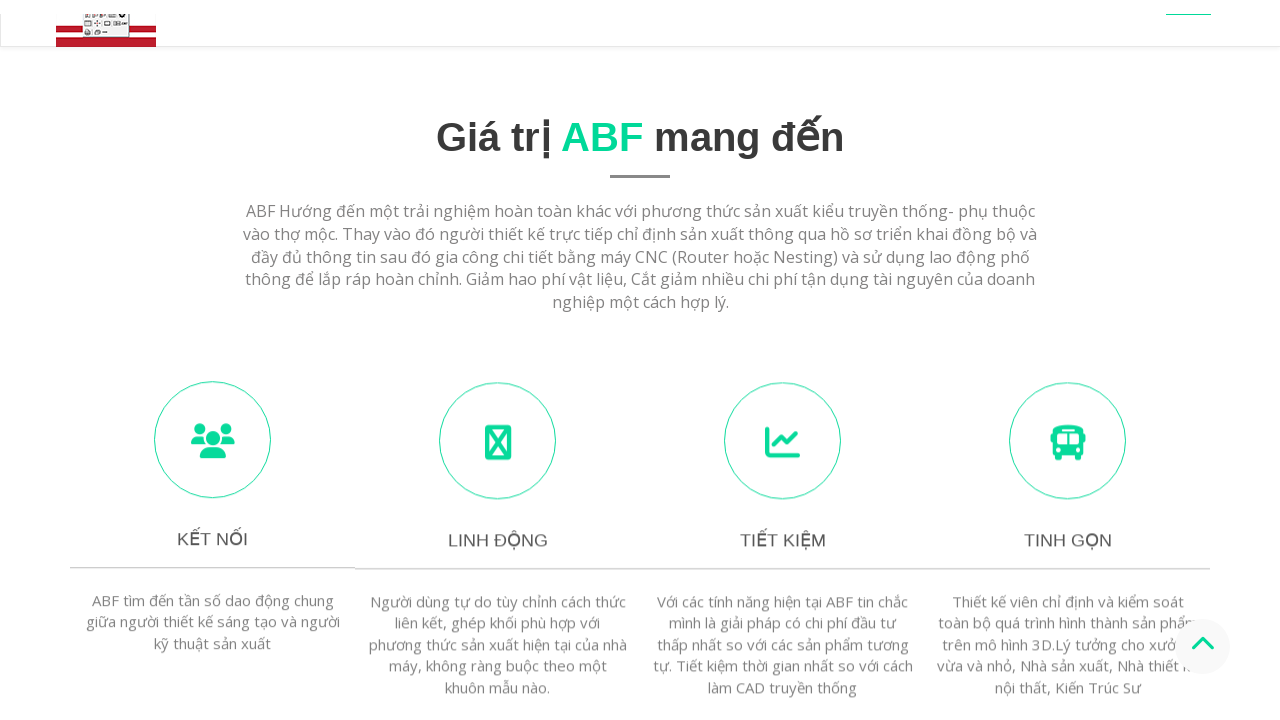

Scrolled down using mouse wheel (1/3)
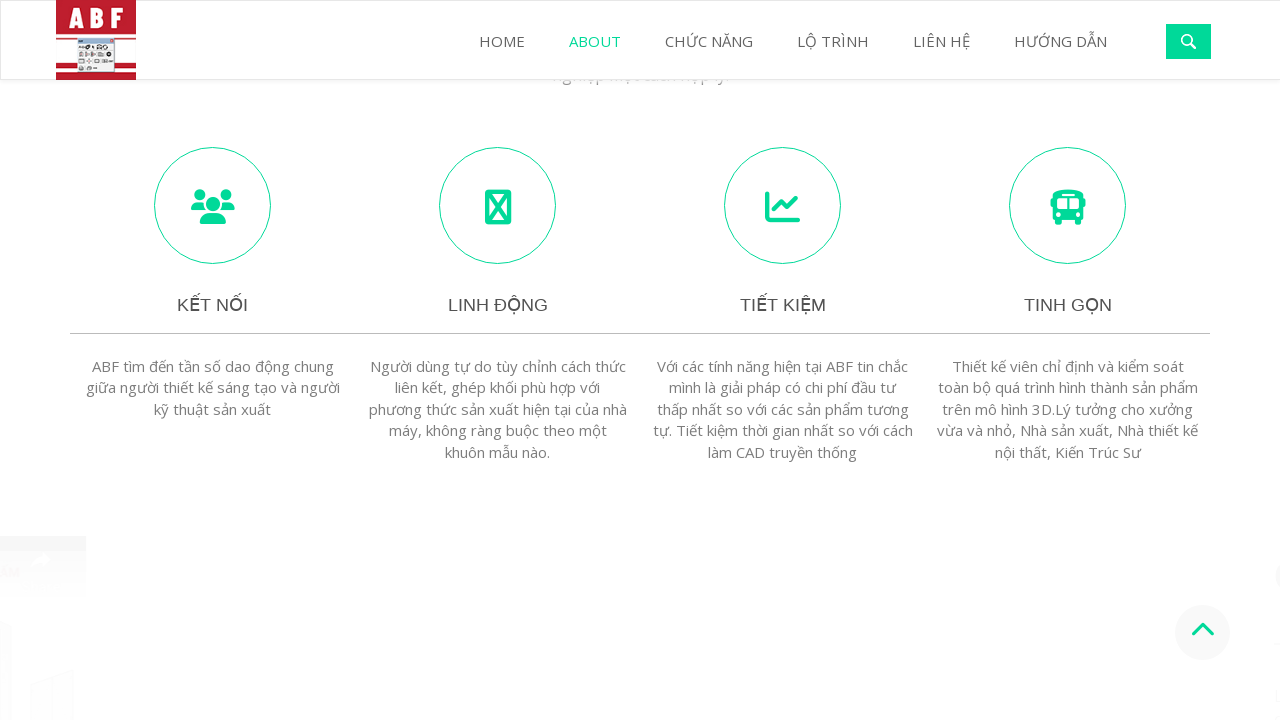

Scrolled down using mouse wheel (2/3)
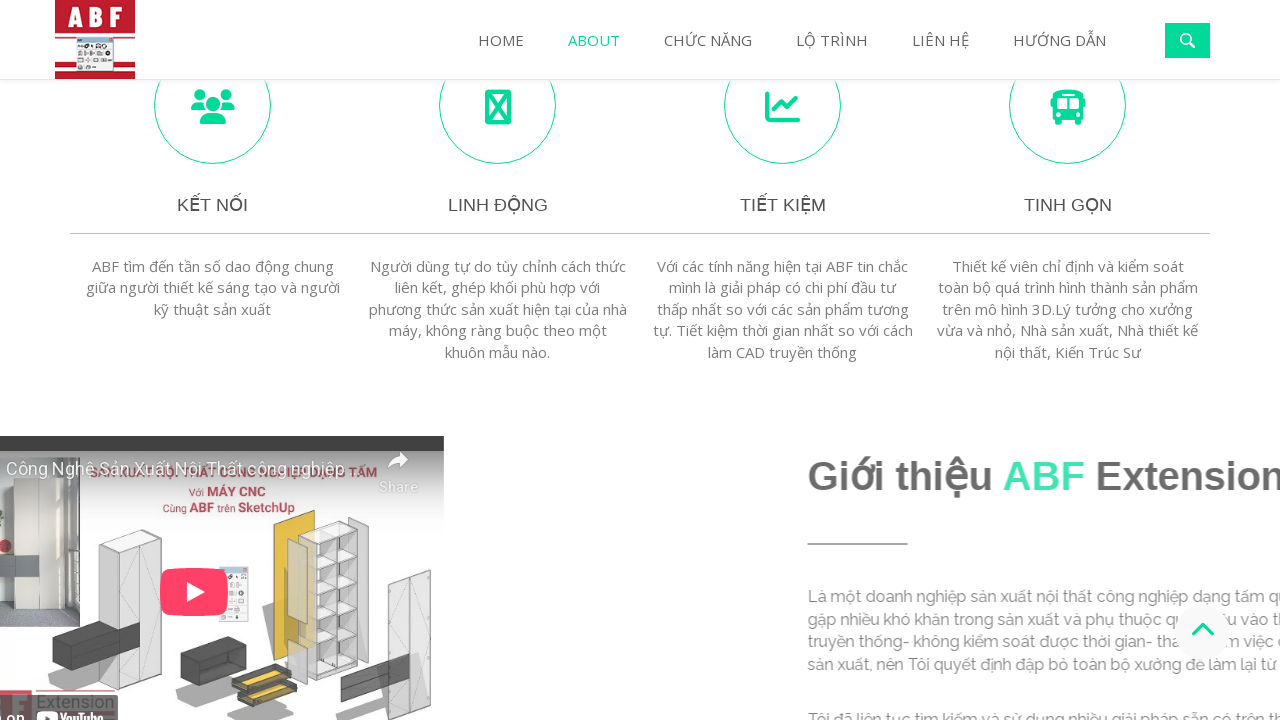

Scrolled down using mouse wheel (3/3)
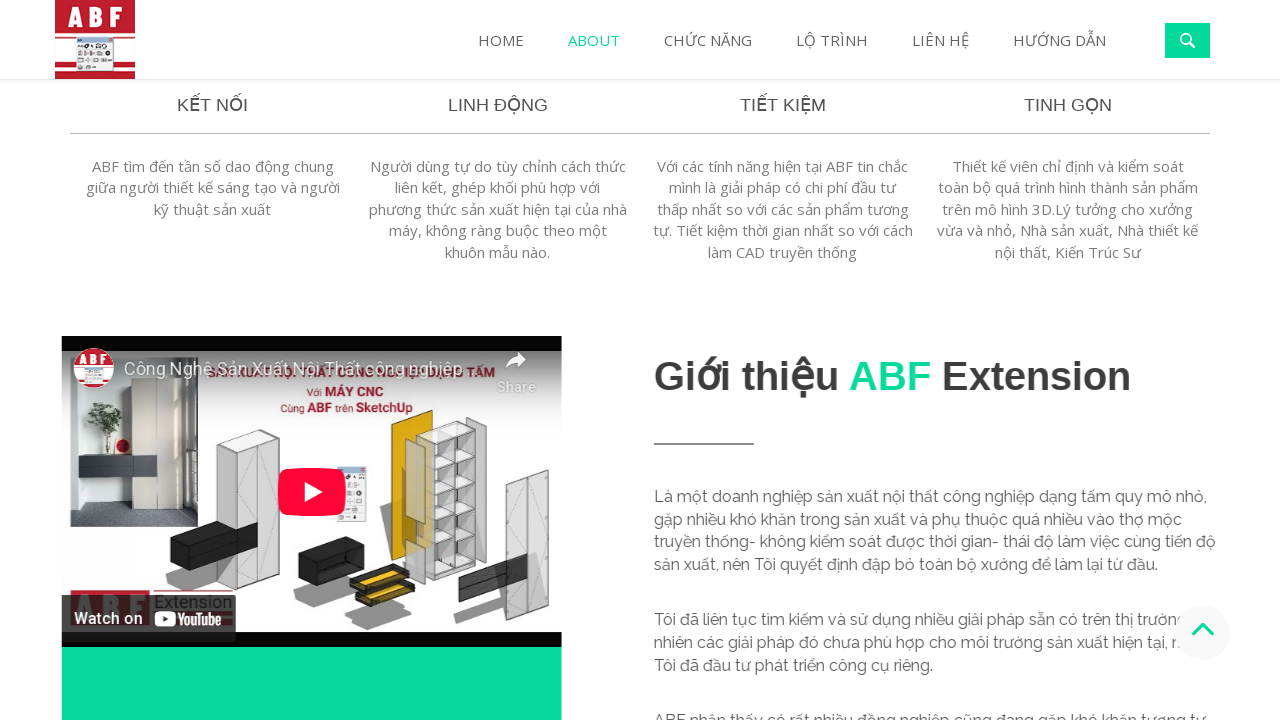

Pressed arrow down key to scroll page
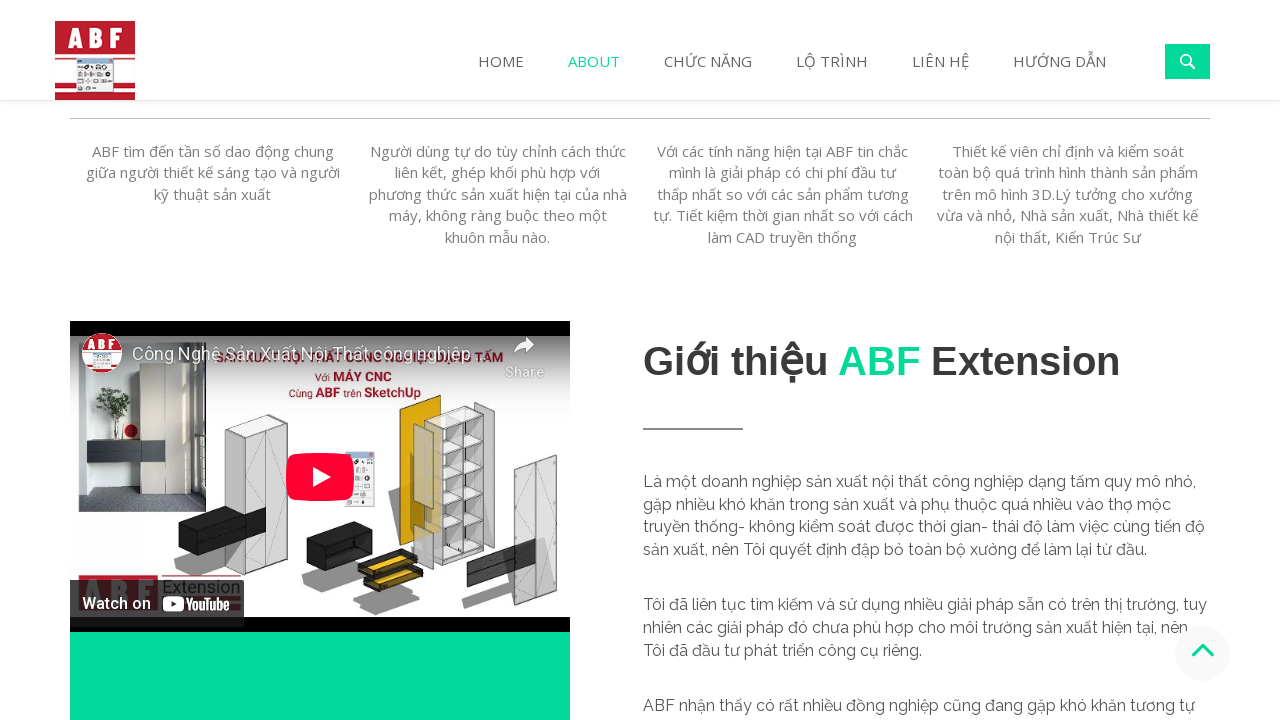

Scrolled down using mouse wheel (1/3)
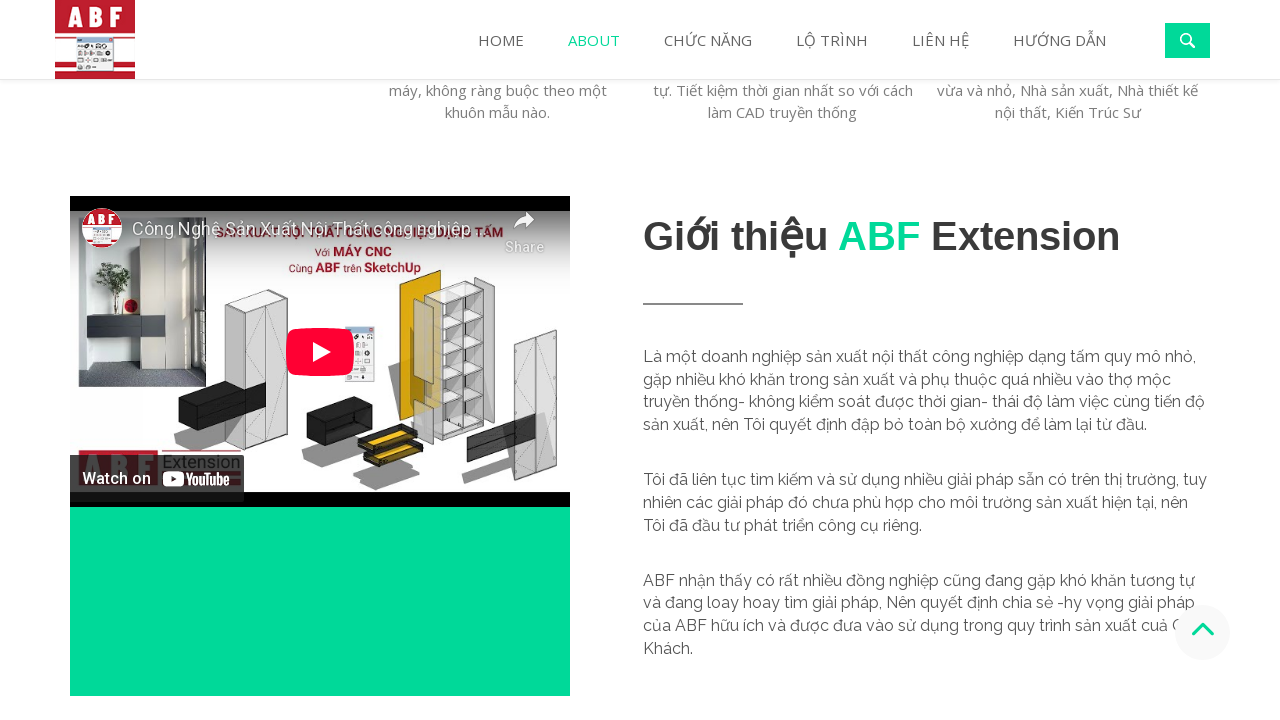

Scrolled down using mouse wheel (2/3)
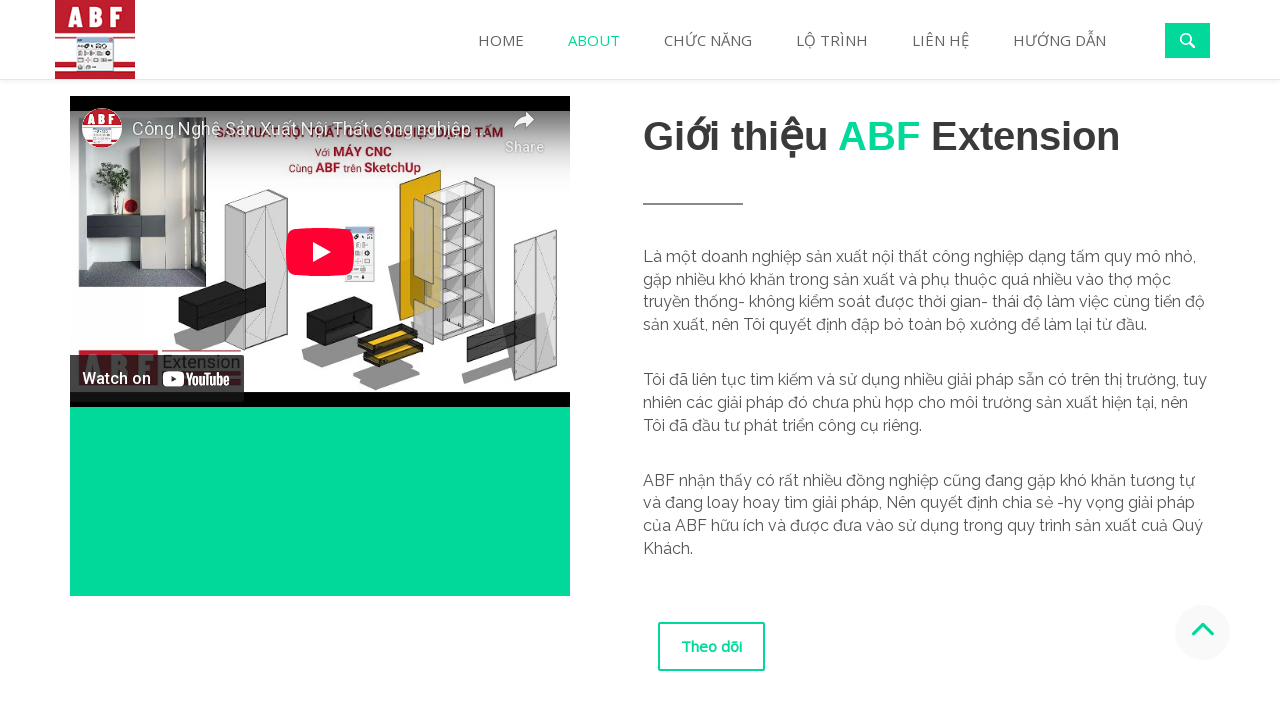

Scrolled down using mouse wheel (3/3)
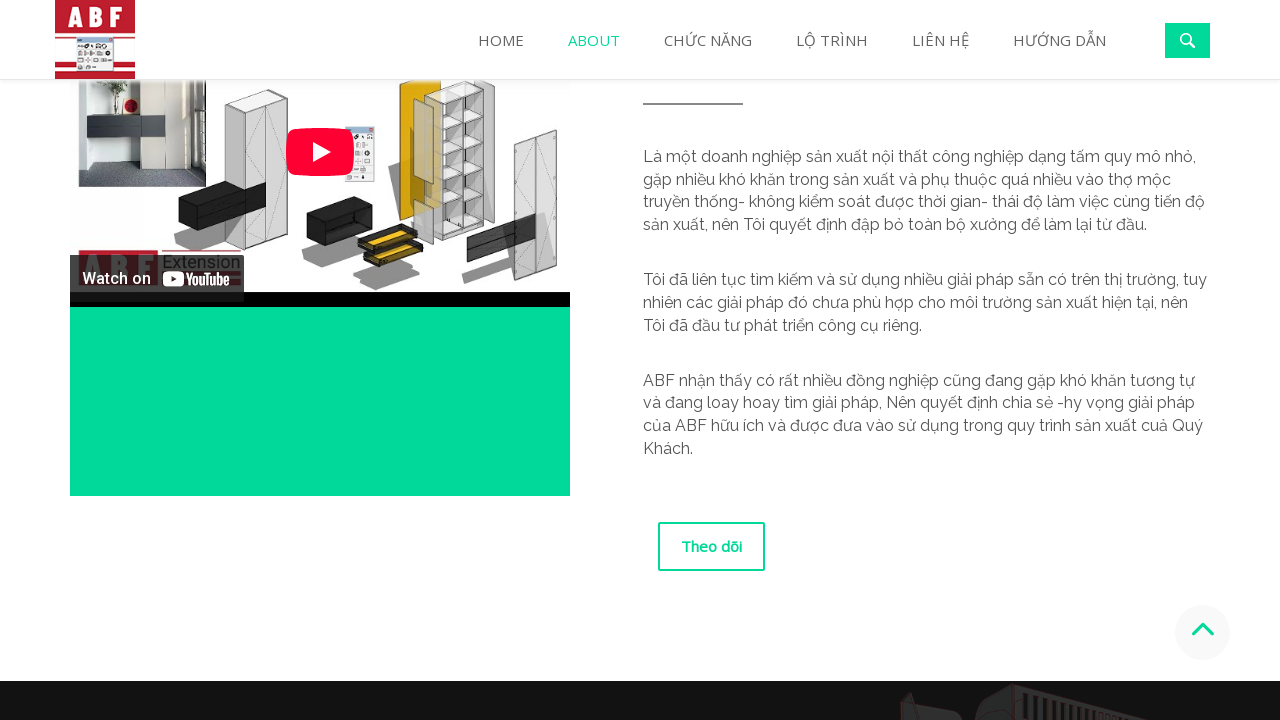

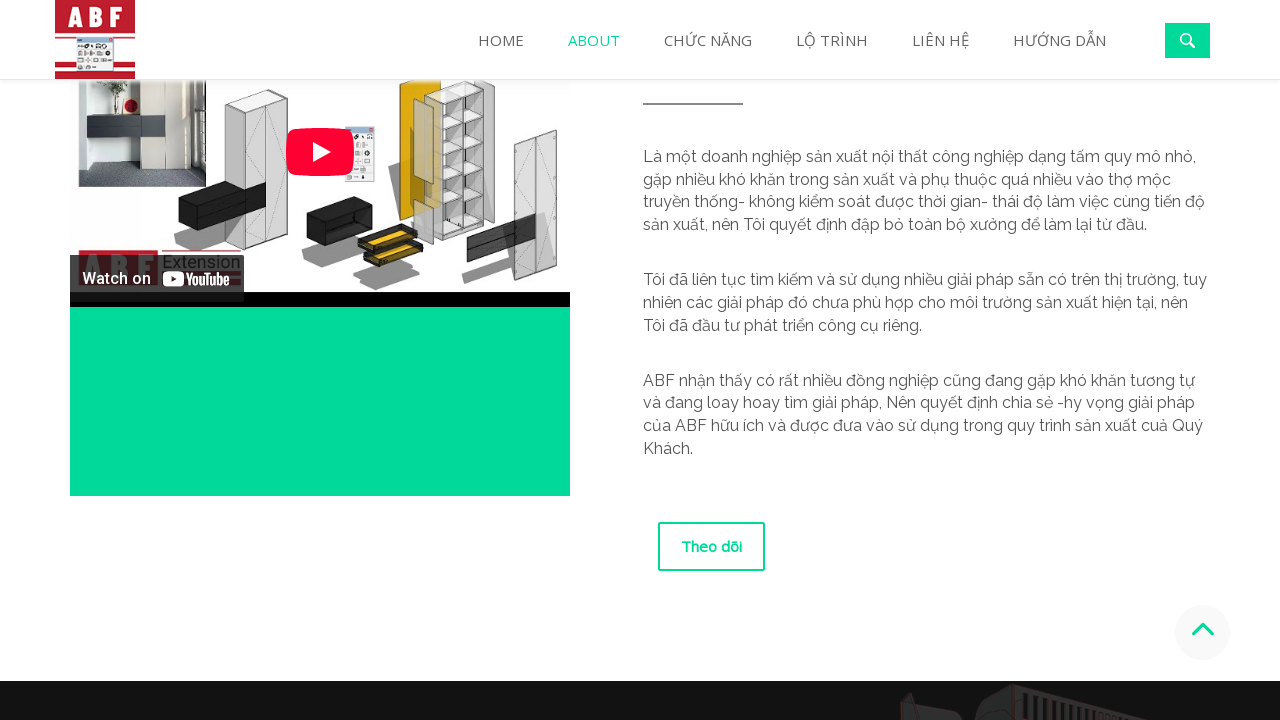